Creates three todo items in the TodoMVC demo application by filling in the input field and pressing Enter for each item, then verifies they were added correctly.

Starting URL: https://demo.playwright.dev/todomvc

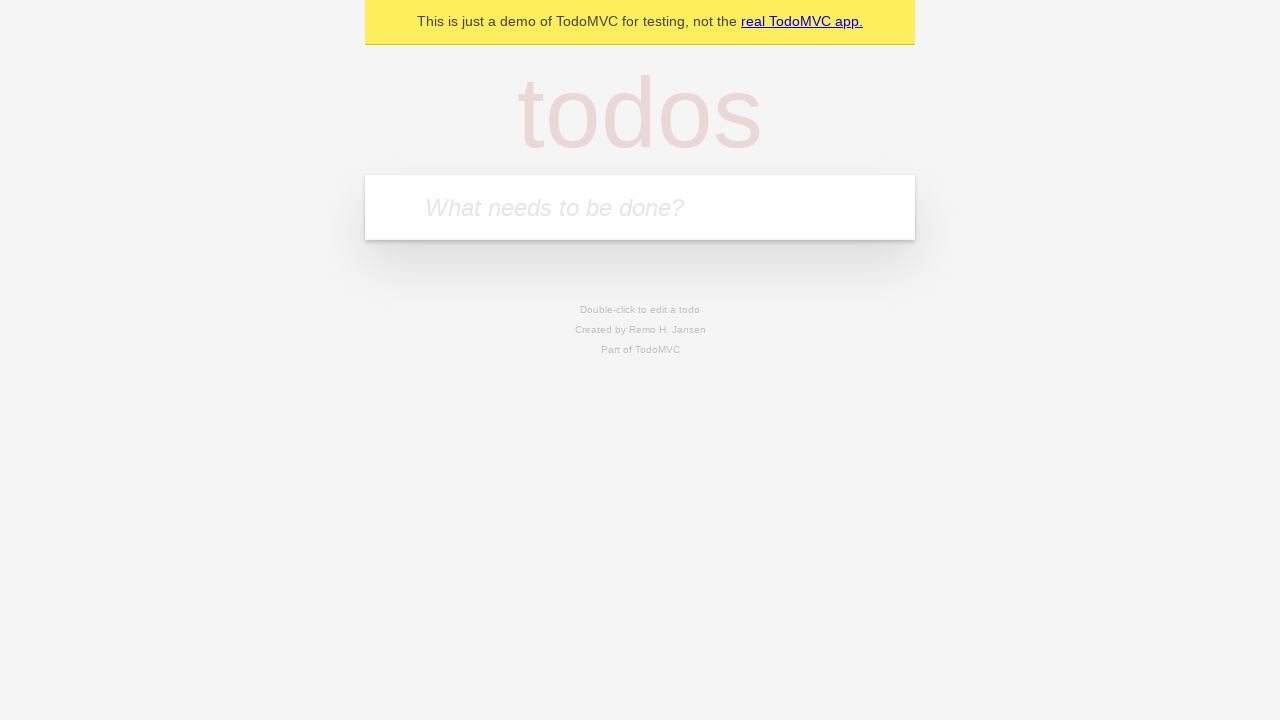

Cleared localStorage to start fresh
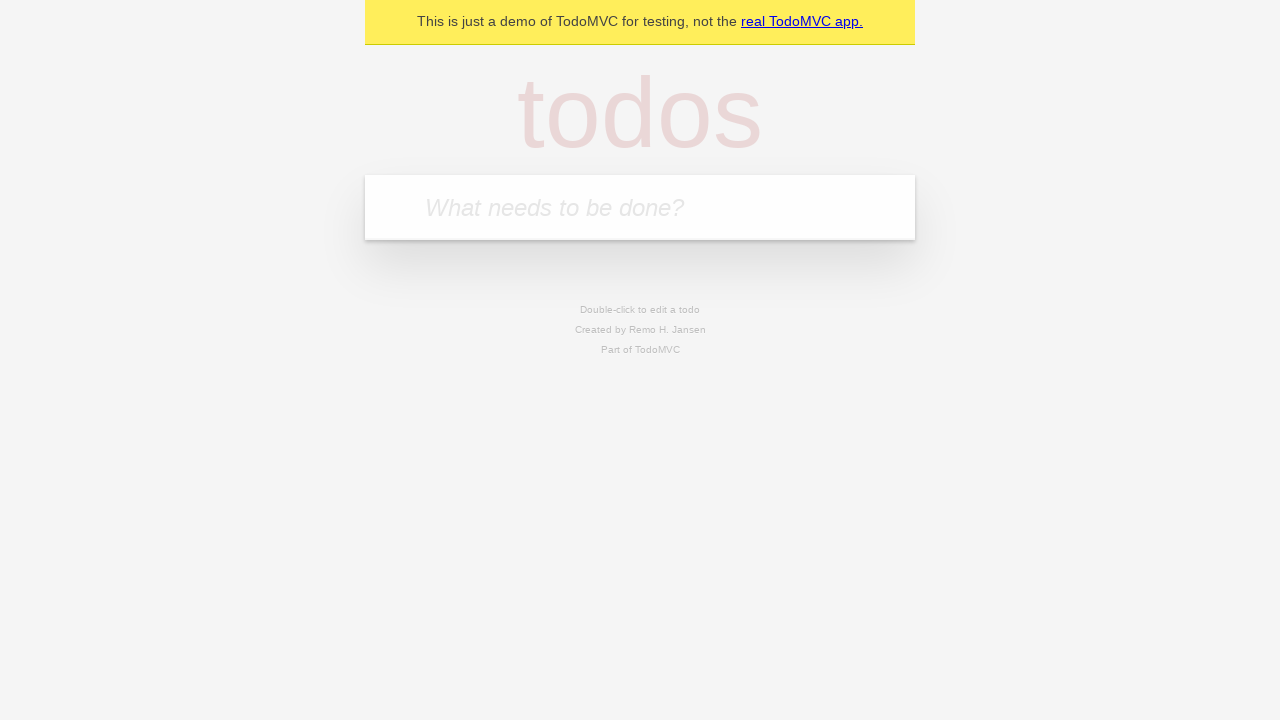

Reloaded page after clearing storage
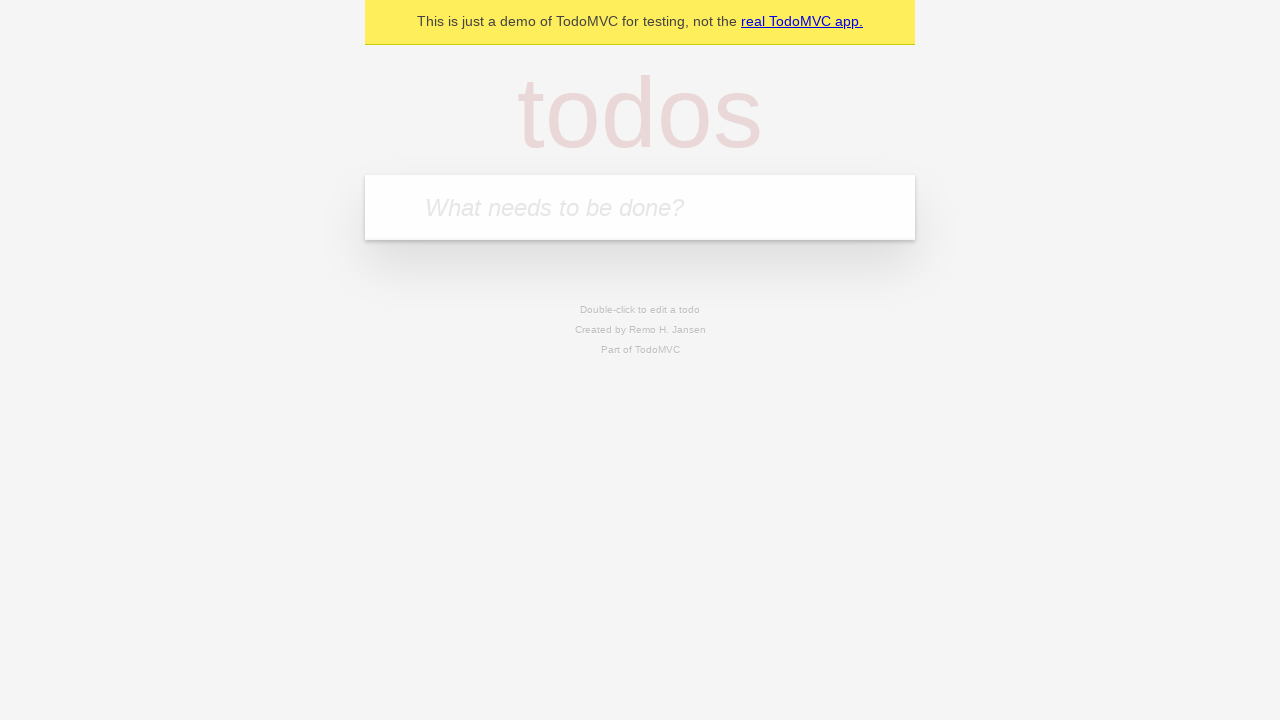

Filled todo input with 'buy some cheese' on internal:attr=[placeholder="What needs to be done?"i]
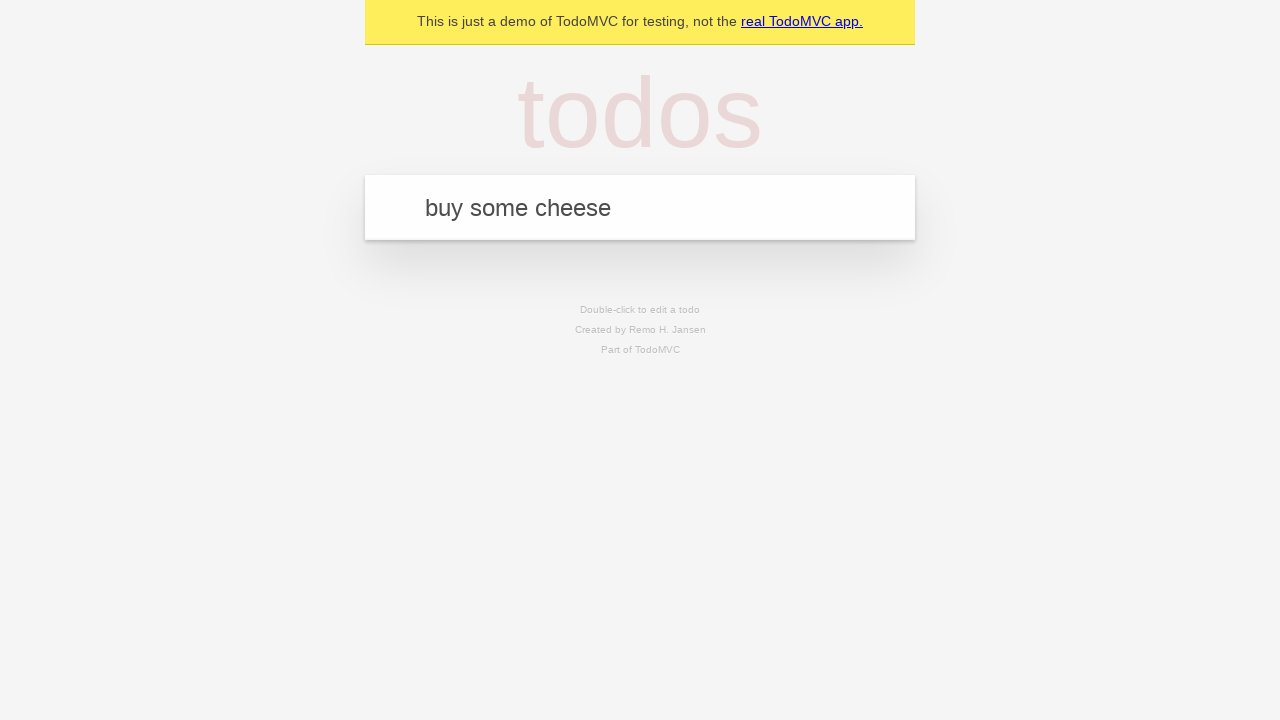

Pressed Enter to create todo 'buy some cheese' on internal:attr=[placeholder="What needs to be done?"i]
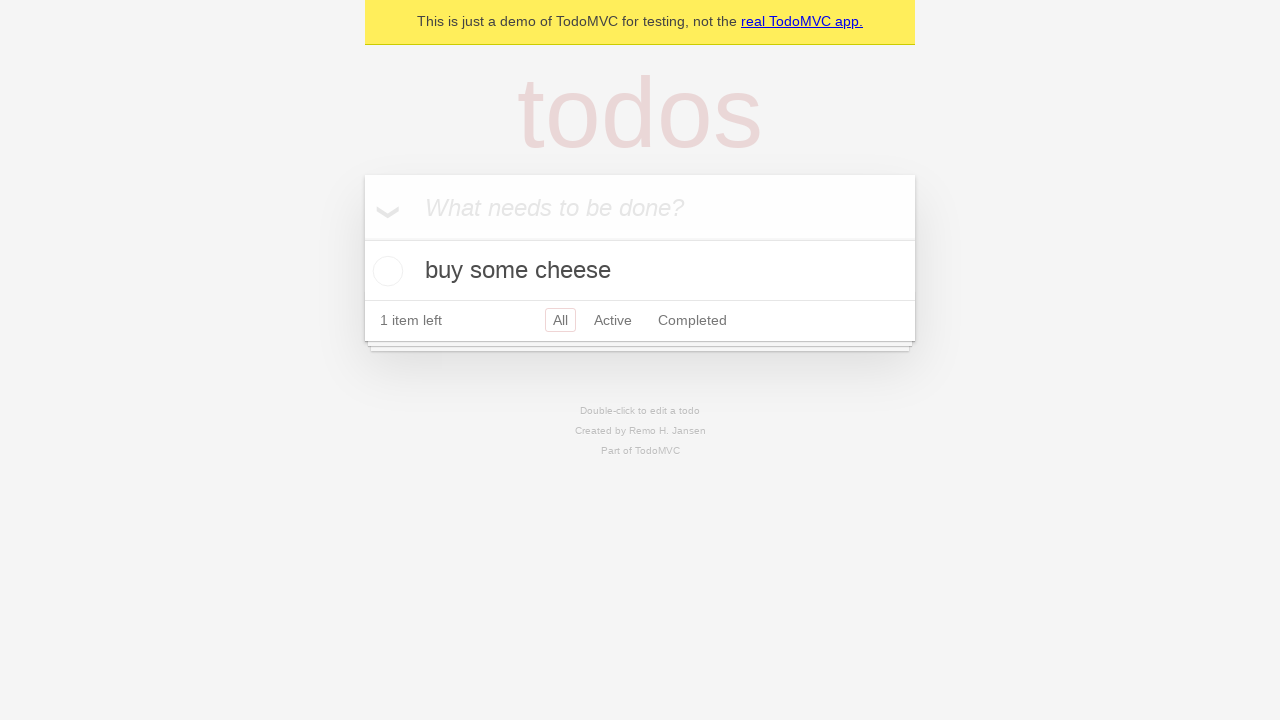

Filled todo input with 'feed the cat' on internal:attr=[placeholder="What needs to be done?"i]
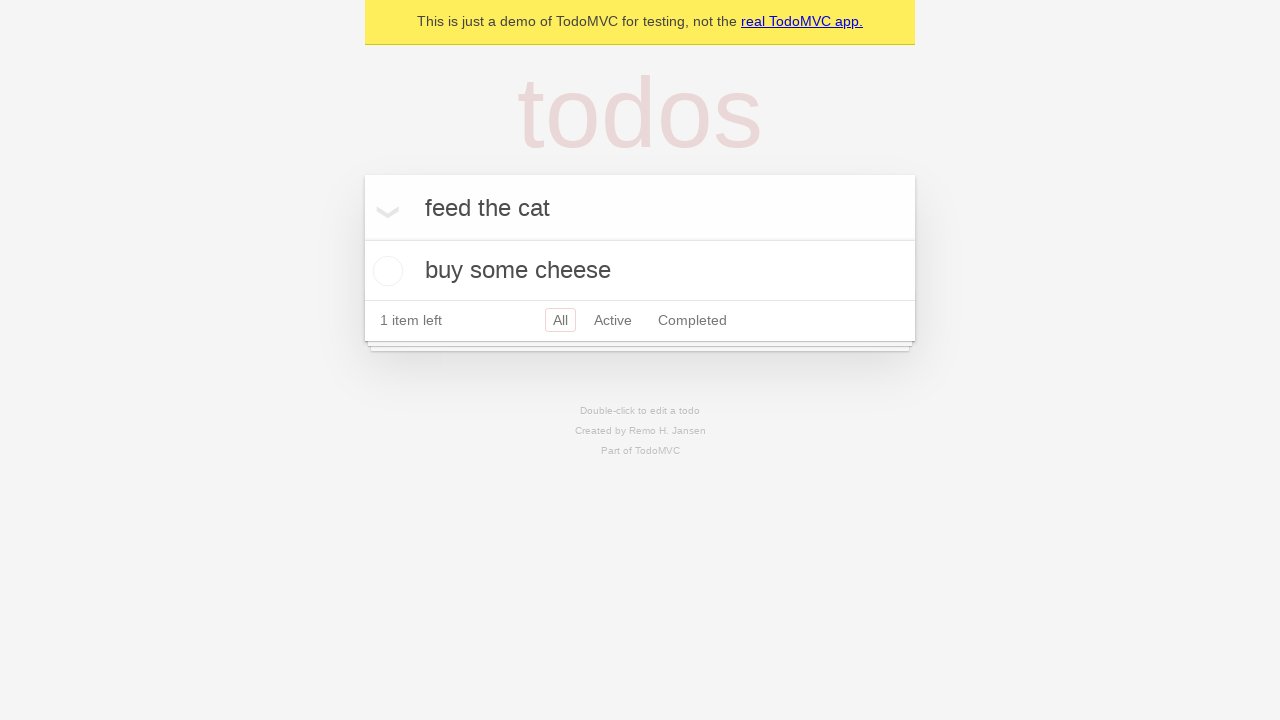

Pressed Enter to create todo 'feed the cat' on internal:attr=[placeholder="What needs to be done?"i]
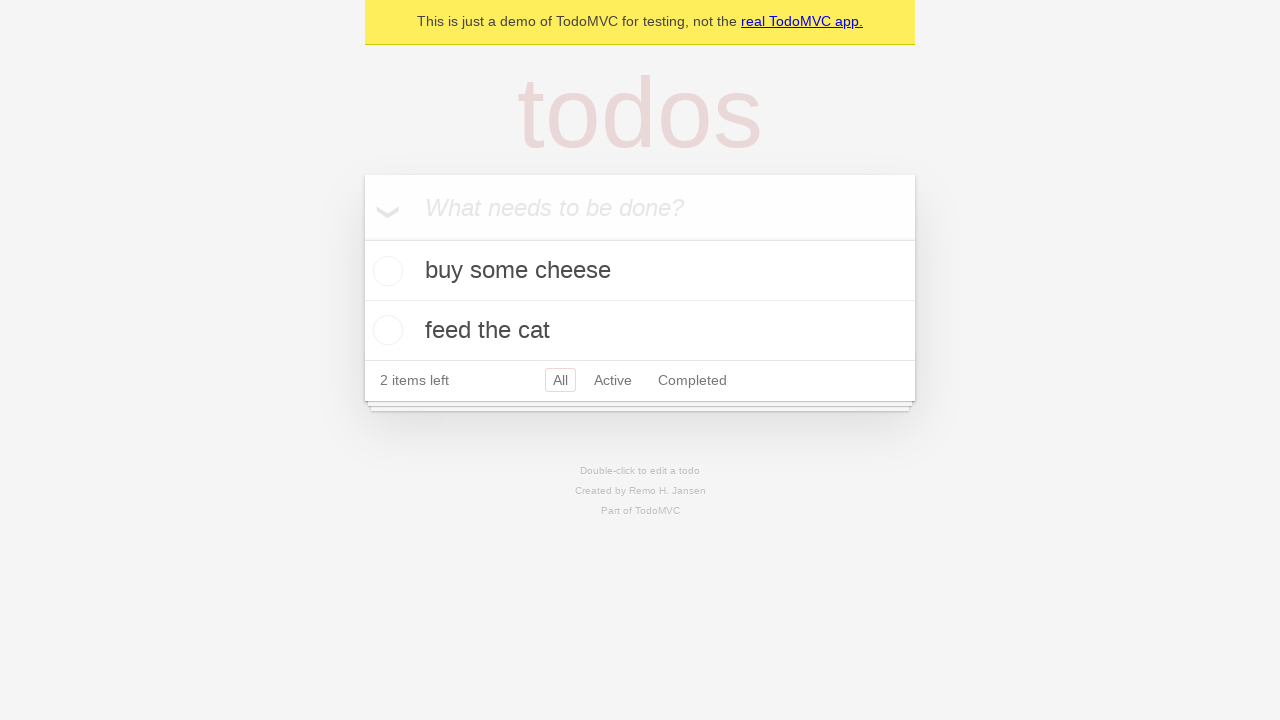

Filled todo input with 'book a doctors appointment' on internal:attr=[placeholder="What needs to be done?"i]
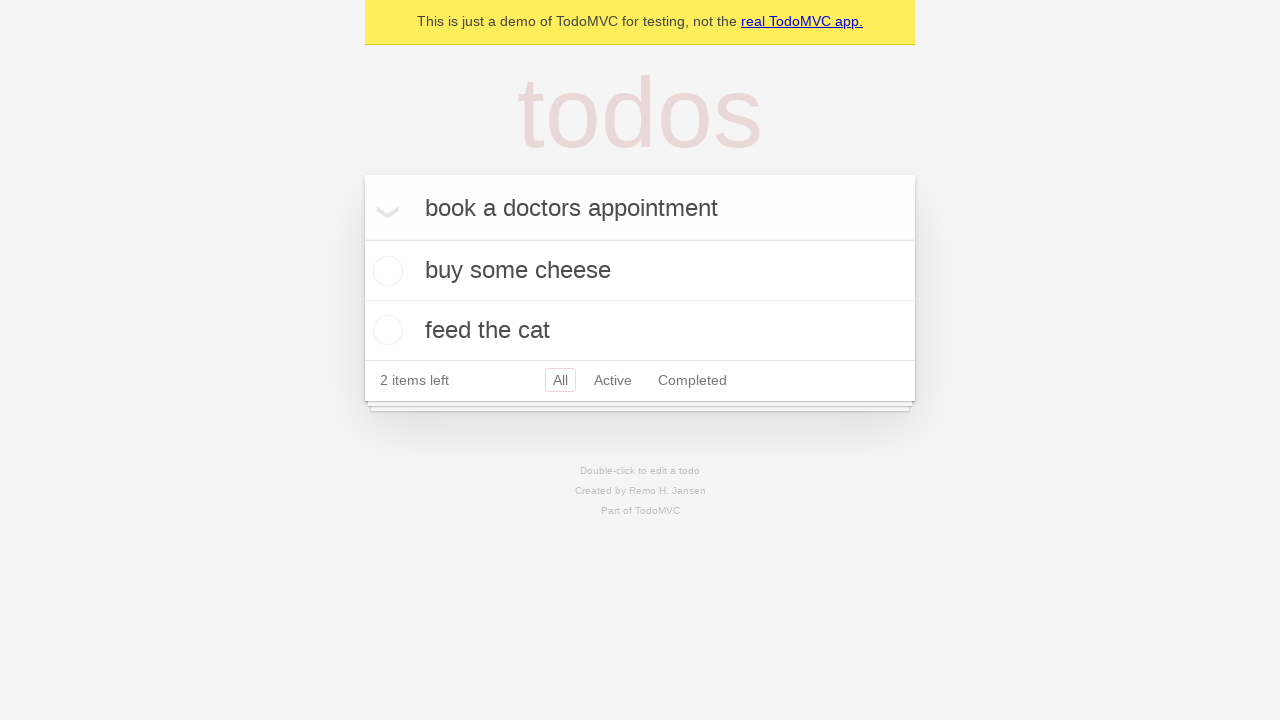

Pressed Enter to create todo 'book a doctors appointment' on internal:attr=[placeholder="What needs to be done?"i]
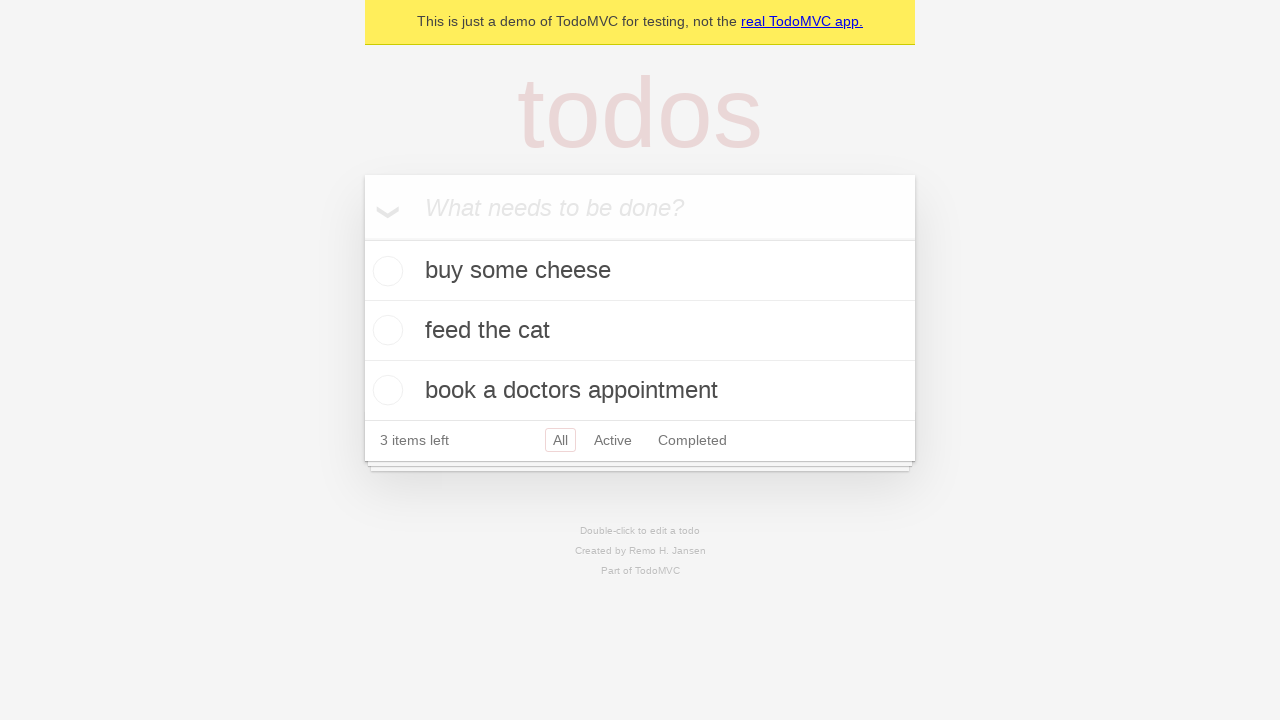

Verified all todo items are visible on the page
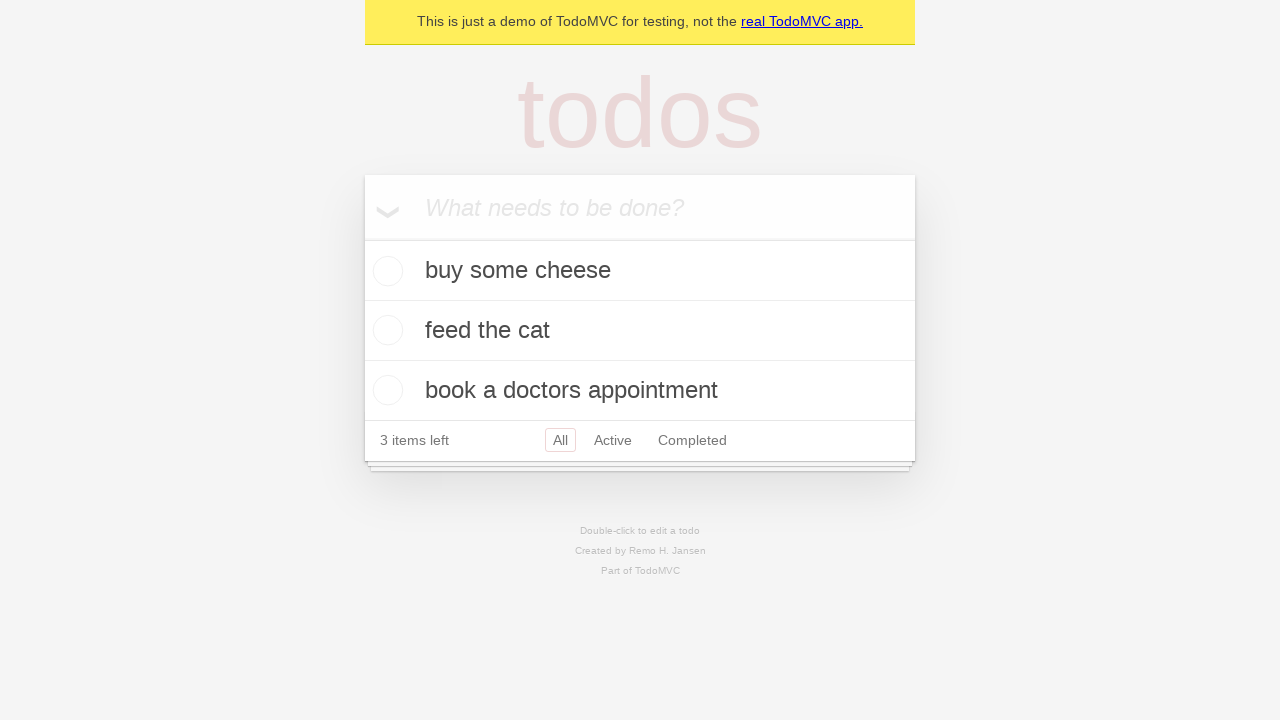

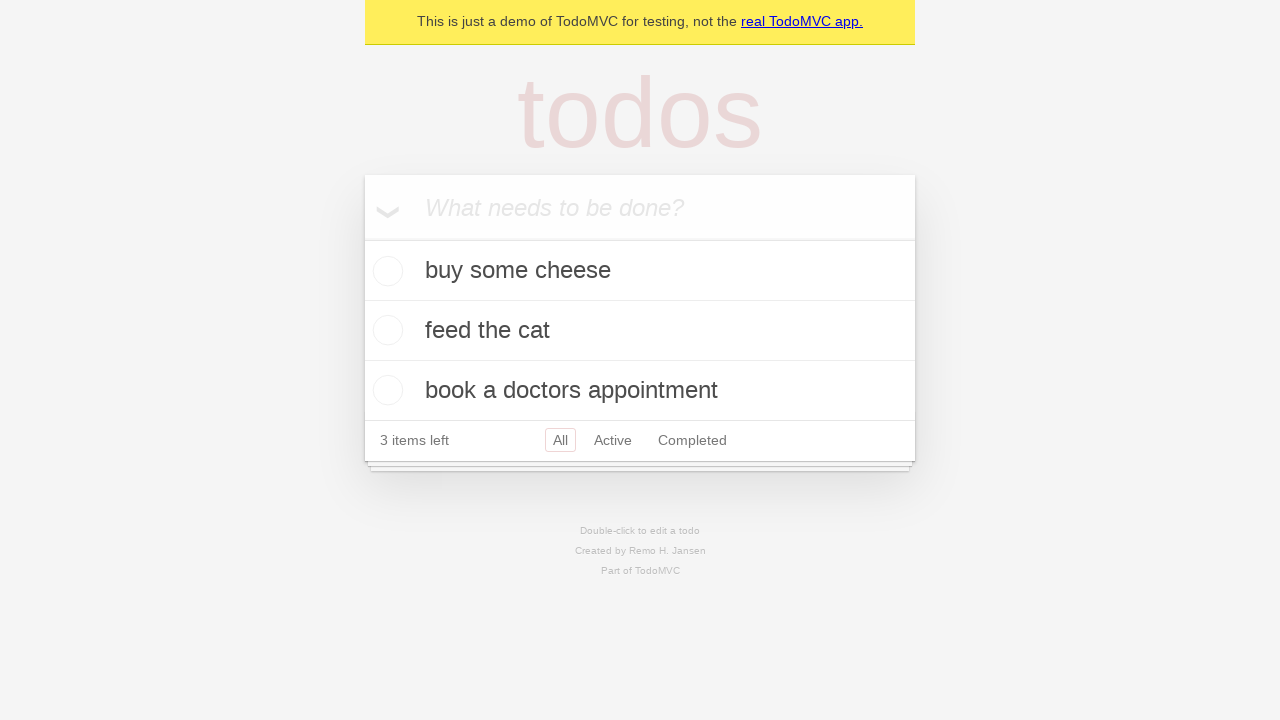